Navigates to a checkbox exercise page and selects specific checkboxes based on their name attributes (blue and red)

Starting URL: https://qbek.github.io/selenium-exercises/en/

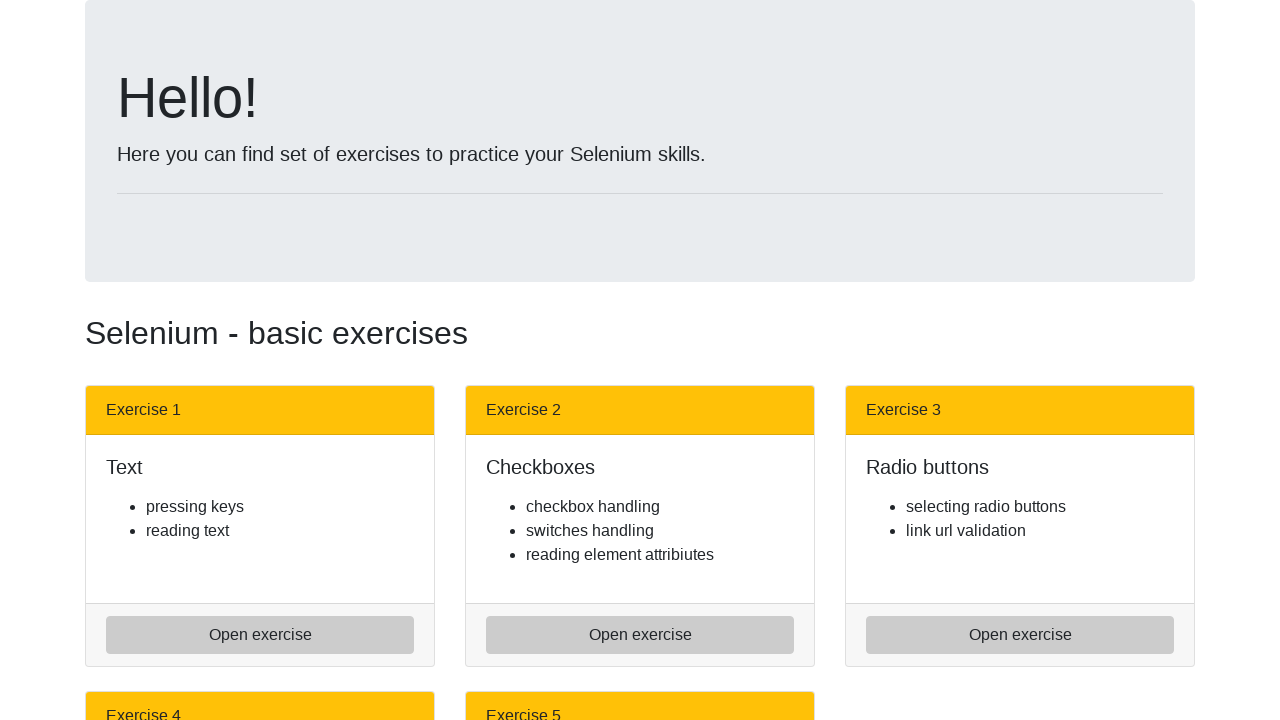

Clicked on checkboxes link to navigate to checkbox exercise page at (640, 635) on a[href='check_boxes.html']
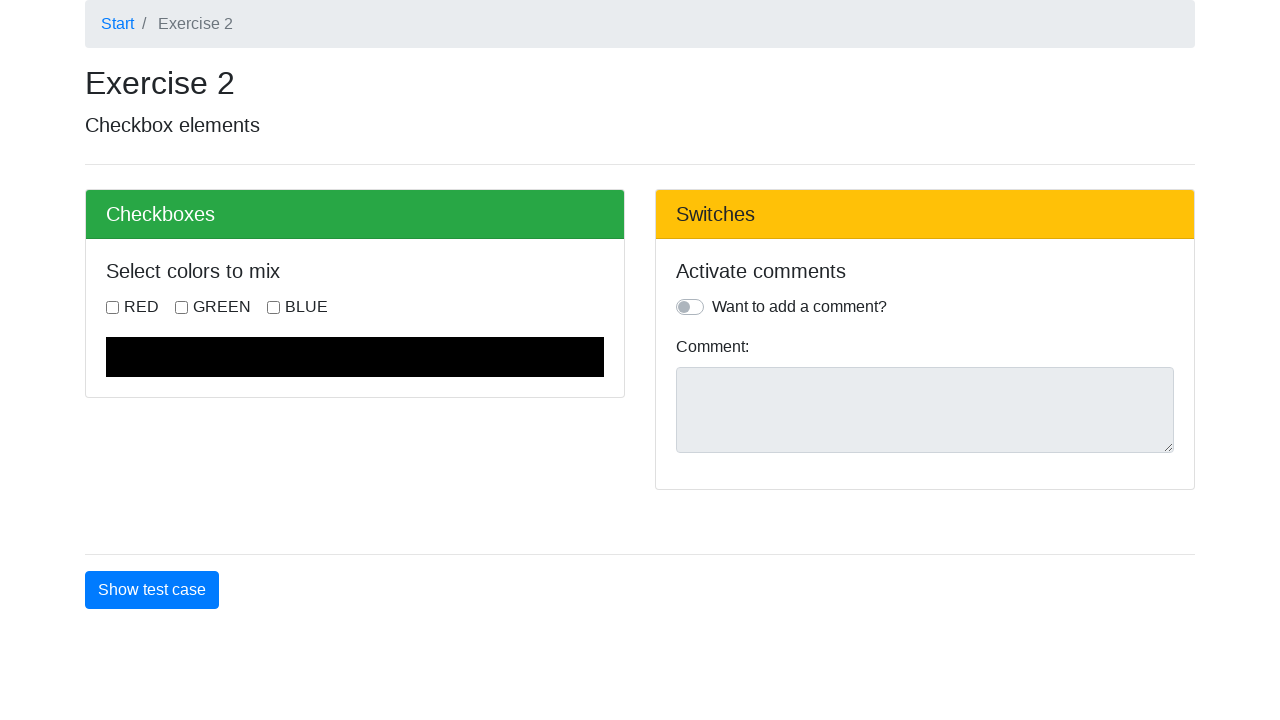

Checkboxes loaded on the page
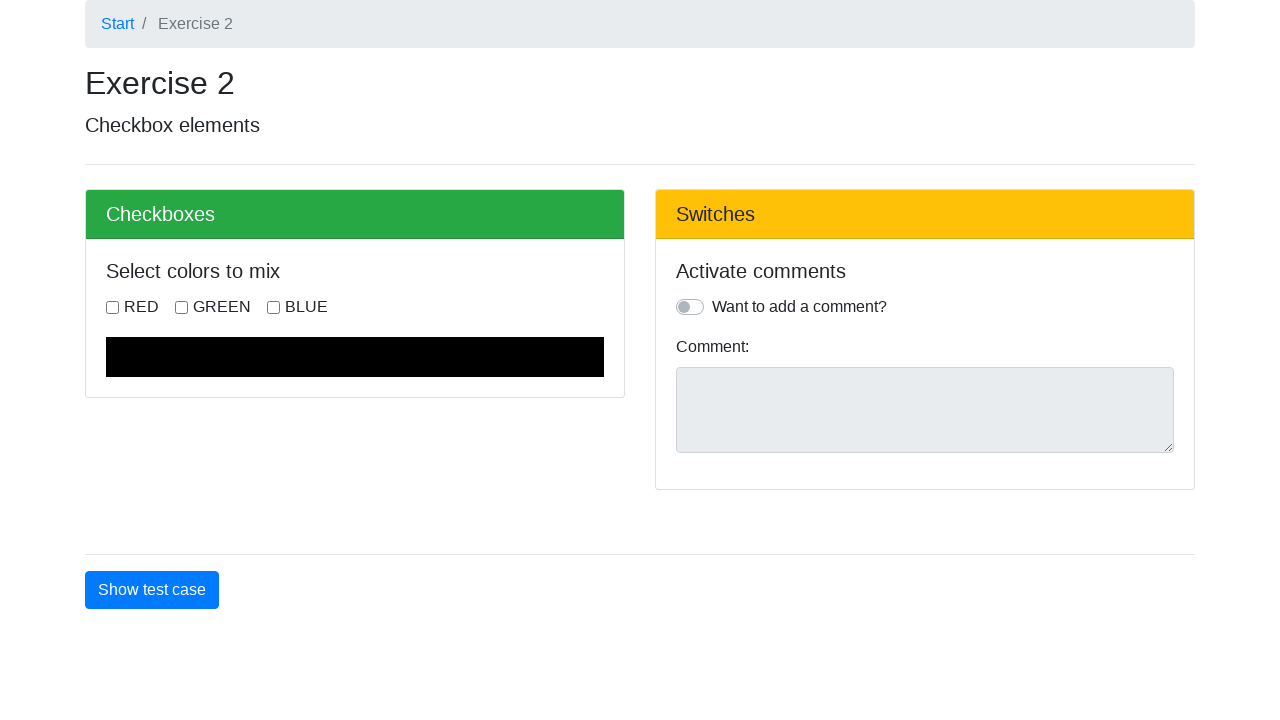

Retrieved all checkbox elements from the page
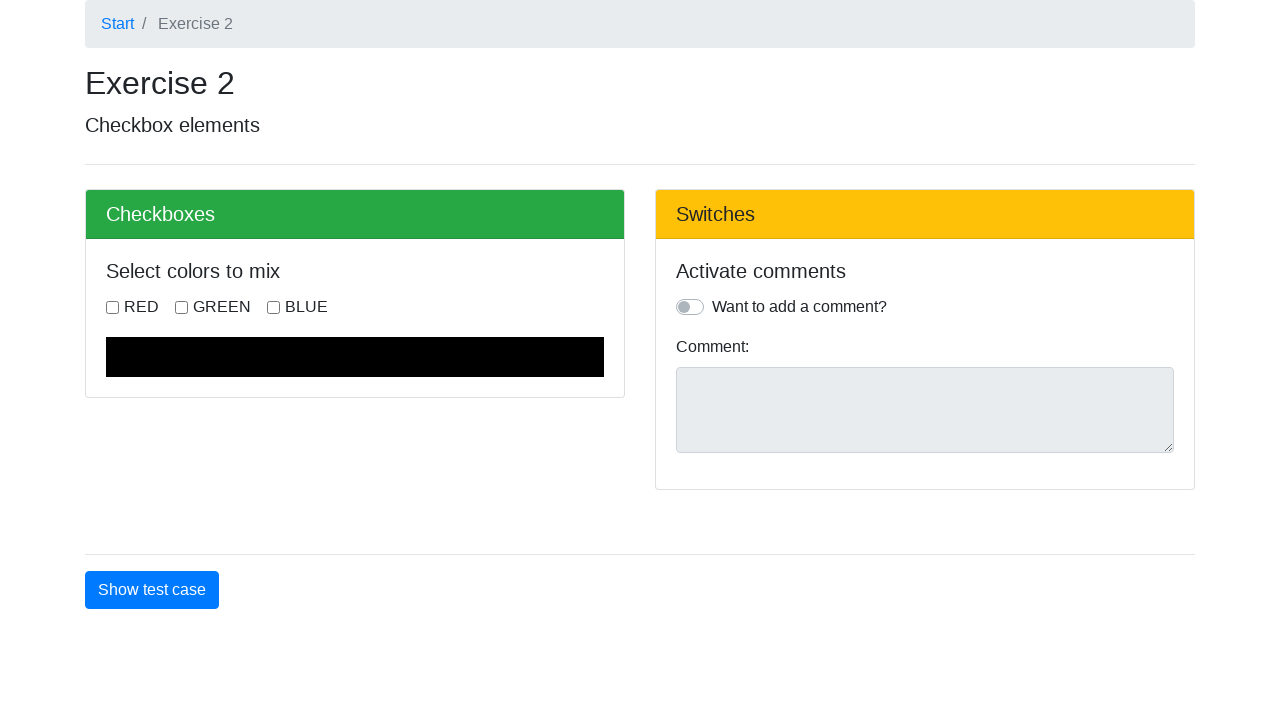

Selected checkbox with name 'red' at (112, 307) on input.form-check-input >> nth=0
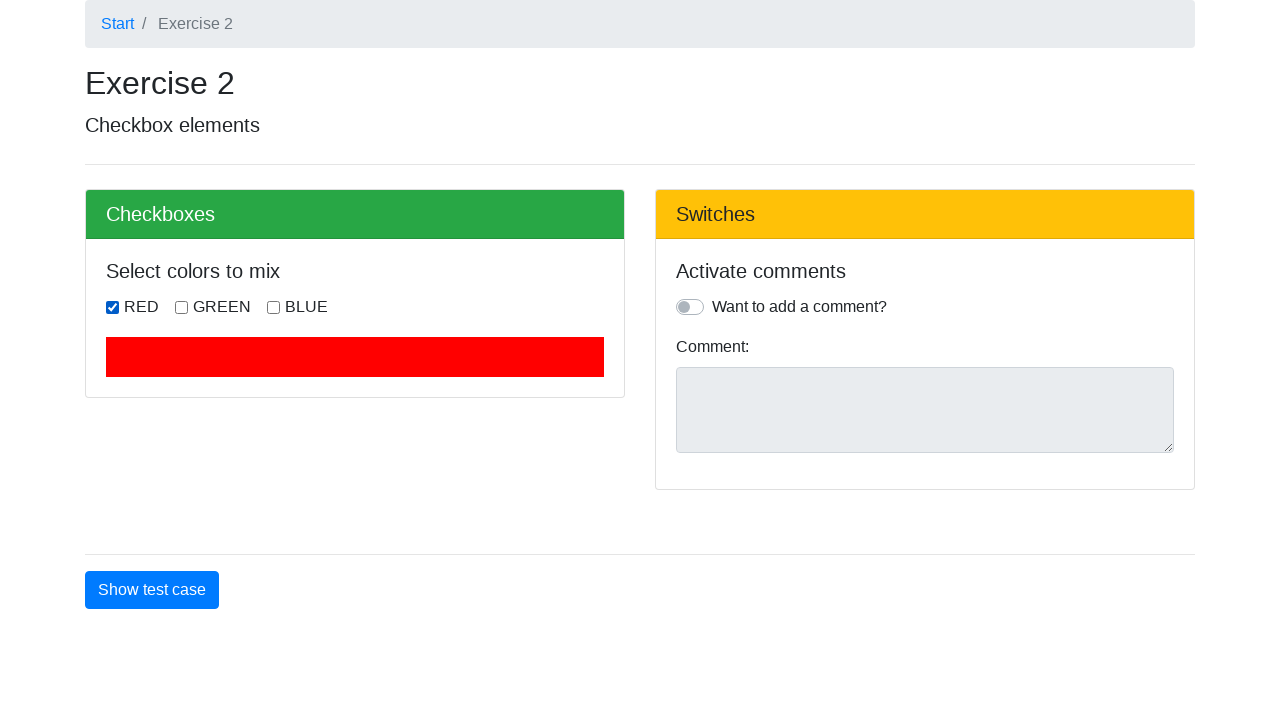

Selected checkbox with name 'blue' at (274, 307) on input.form-check-input >> nth=2
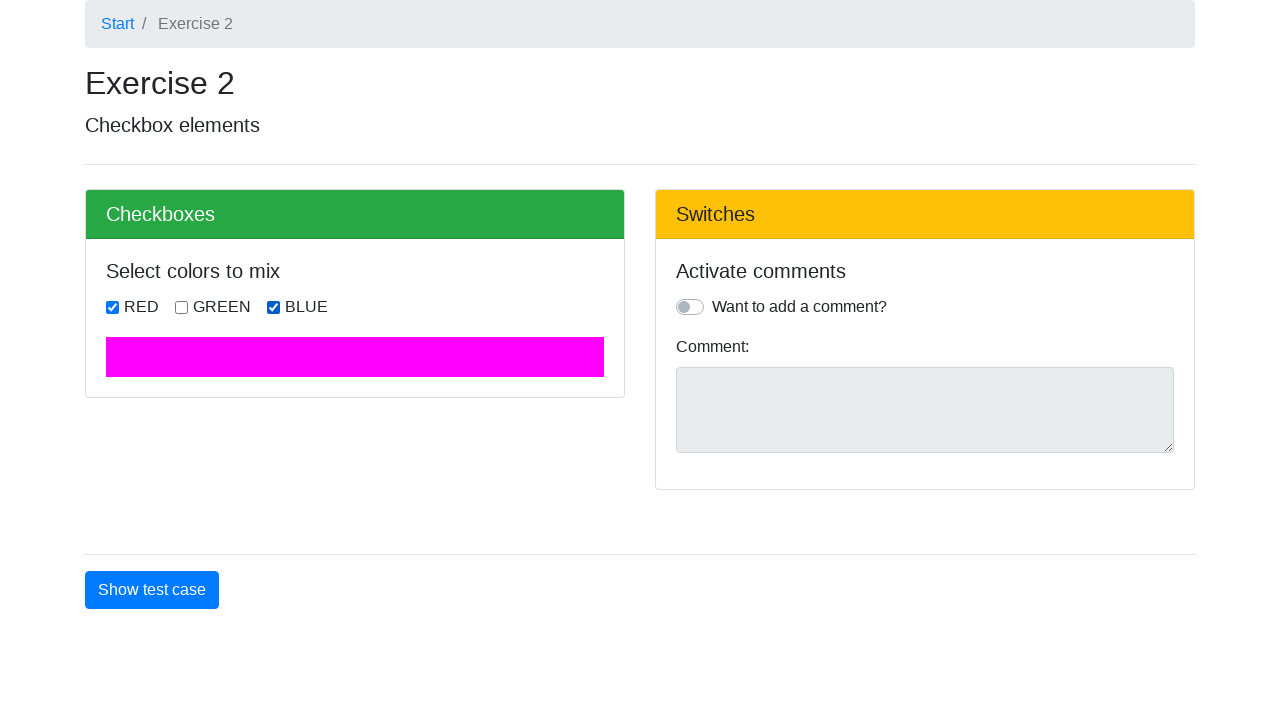

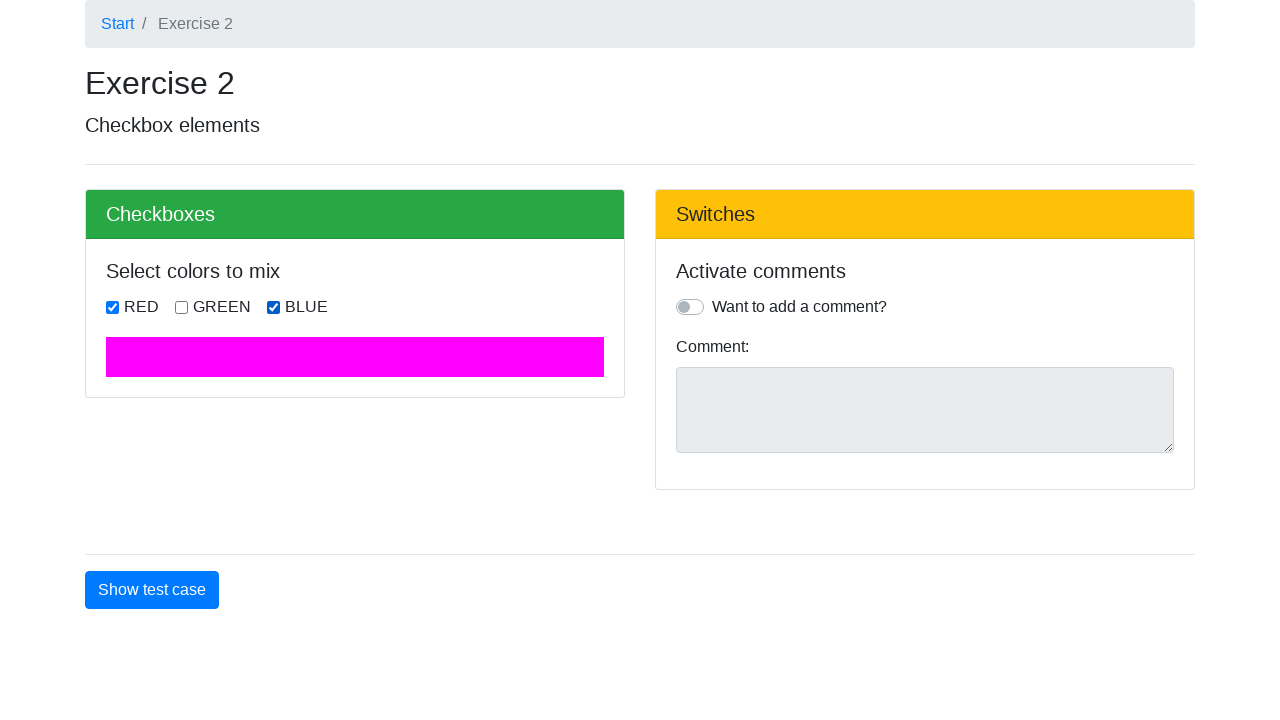